Navigates to OpenCart registration page and fills in a form field to test form input functionality

Starting URL: https://naveenautomationlabs.com/opencart/index.php?route=account/register

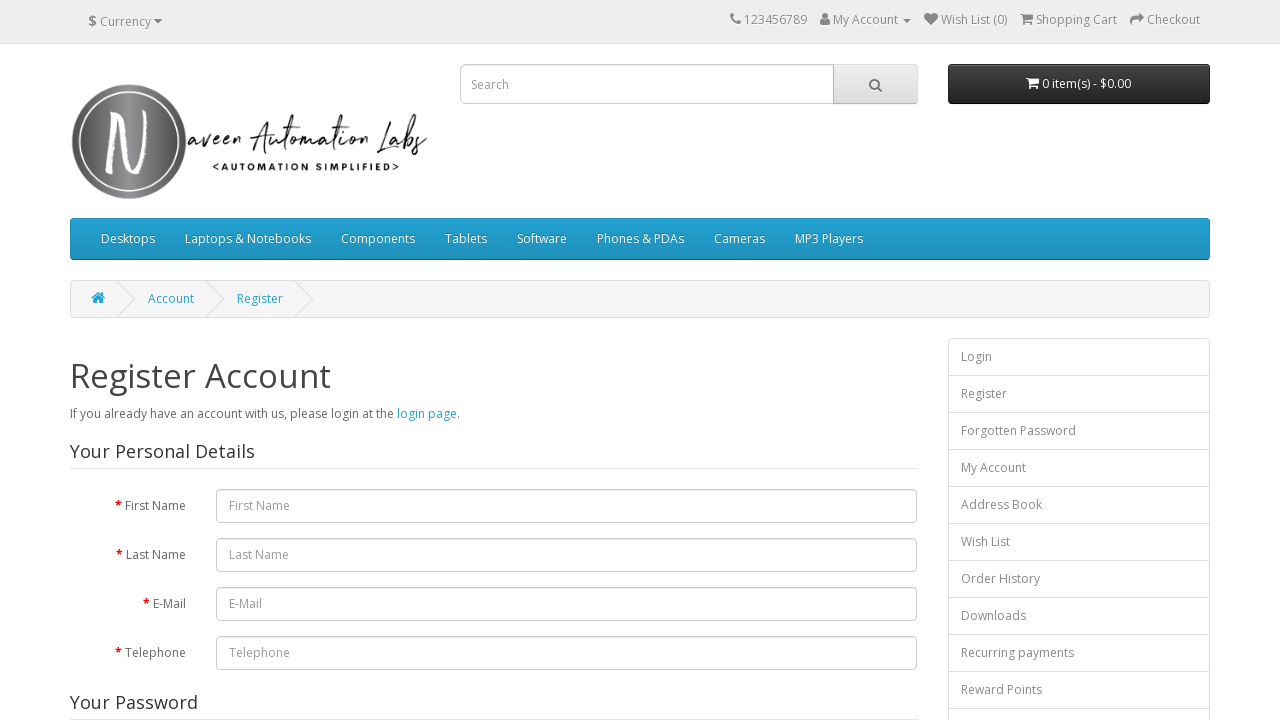

Navigated to OpenCart registration page
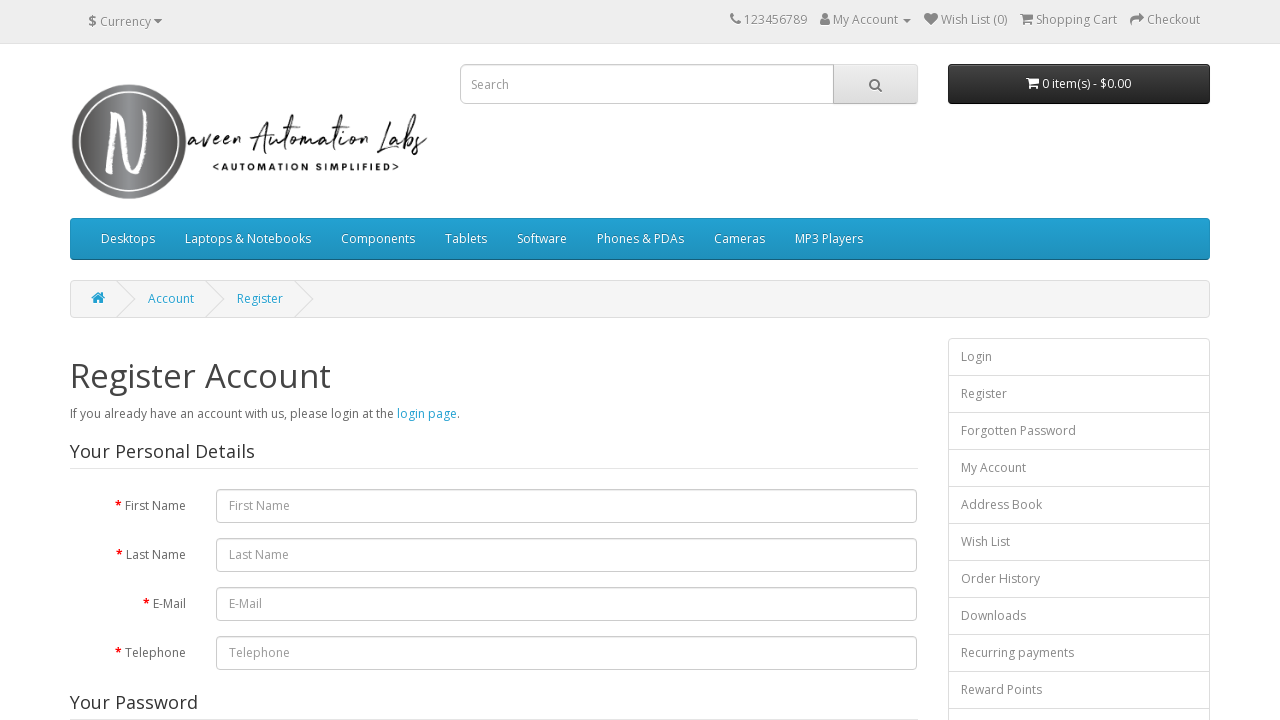

Filled first form field with 'test' value on .form-control.input-lg:first-of-type
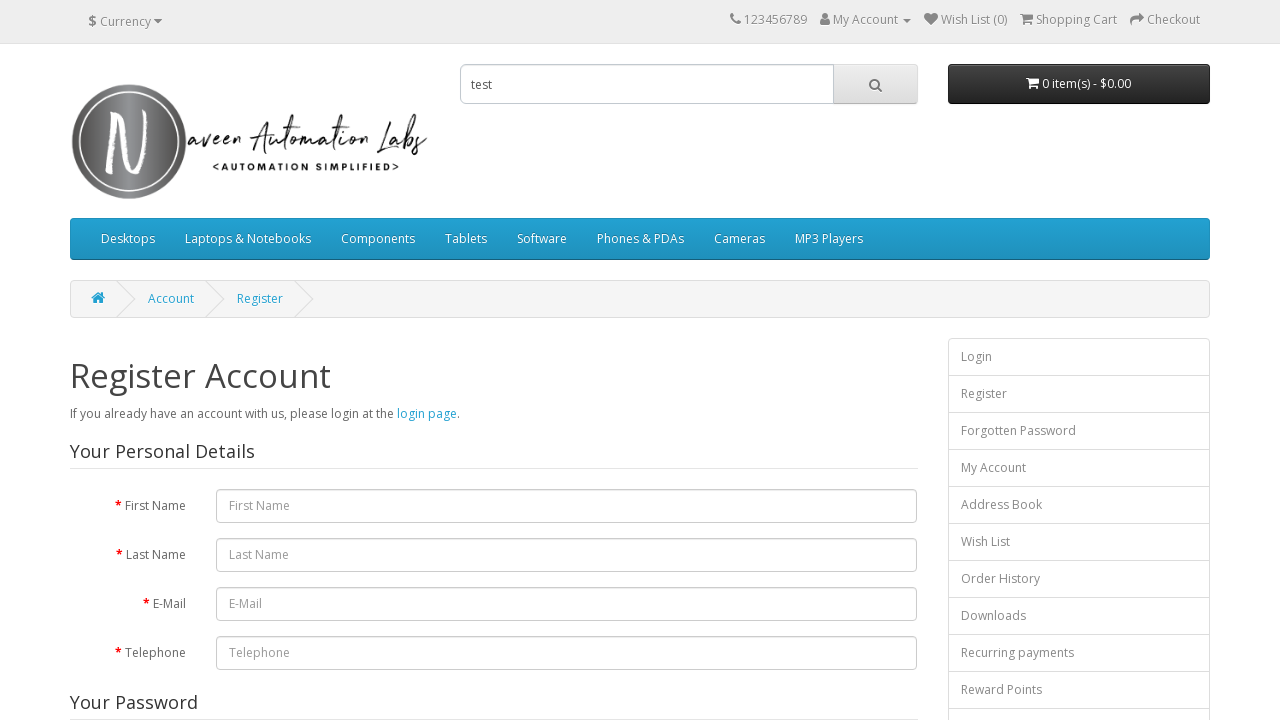

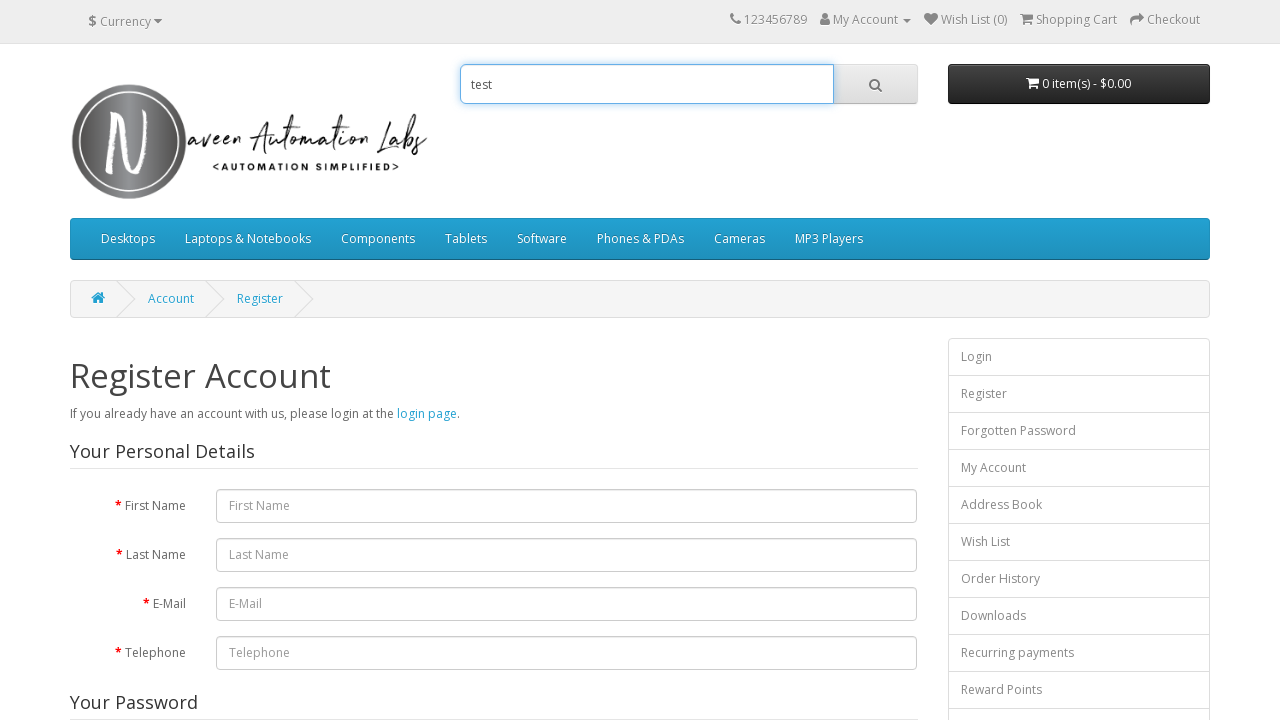